Tests clicking a verify button after explicitly waiting for it to be clickable and checking for success message

Starting URL: http://suninjuly.github.io/wait2.html

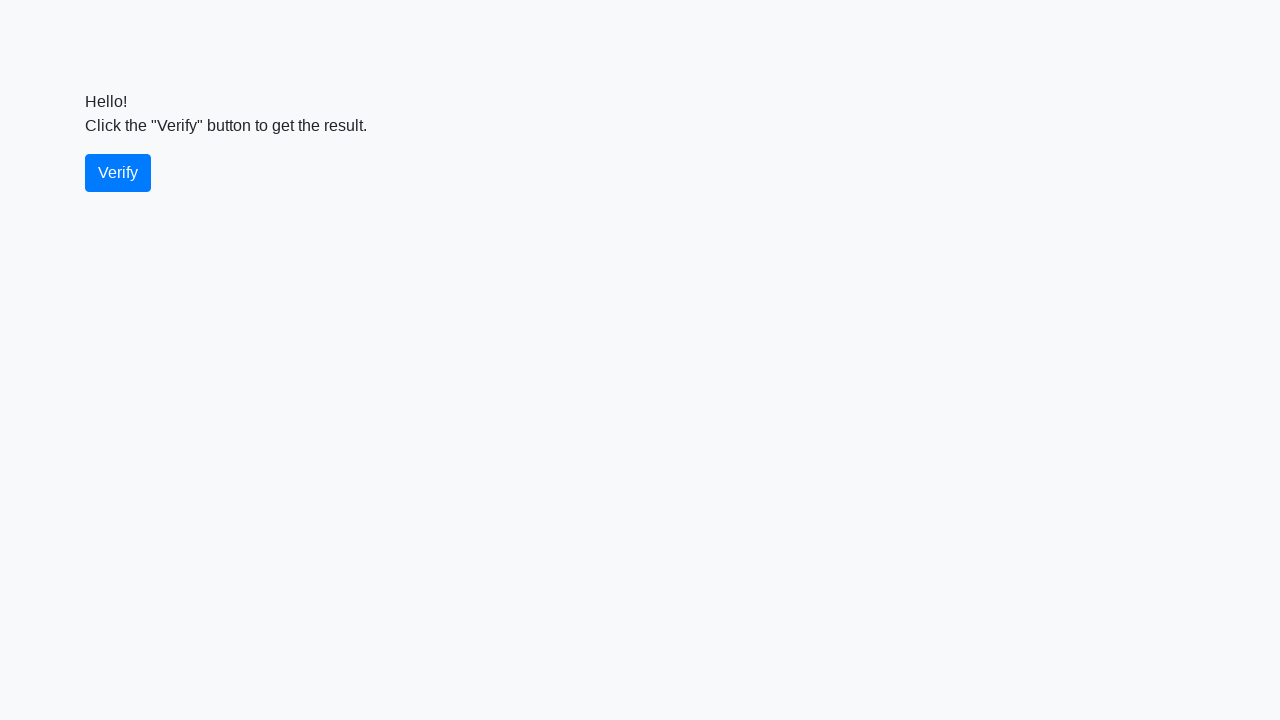

Waited for verify button to be visible
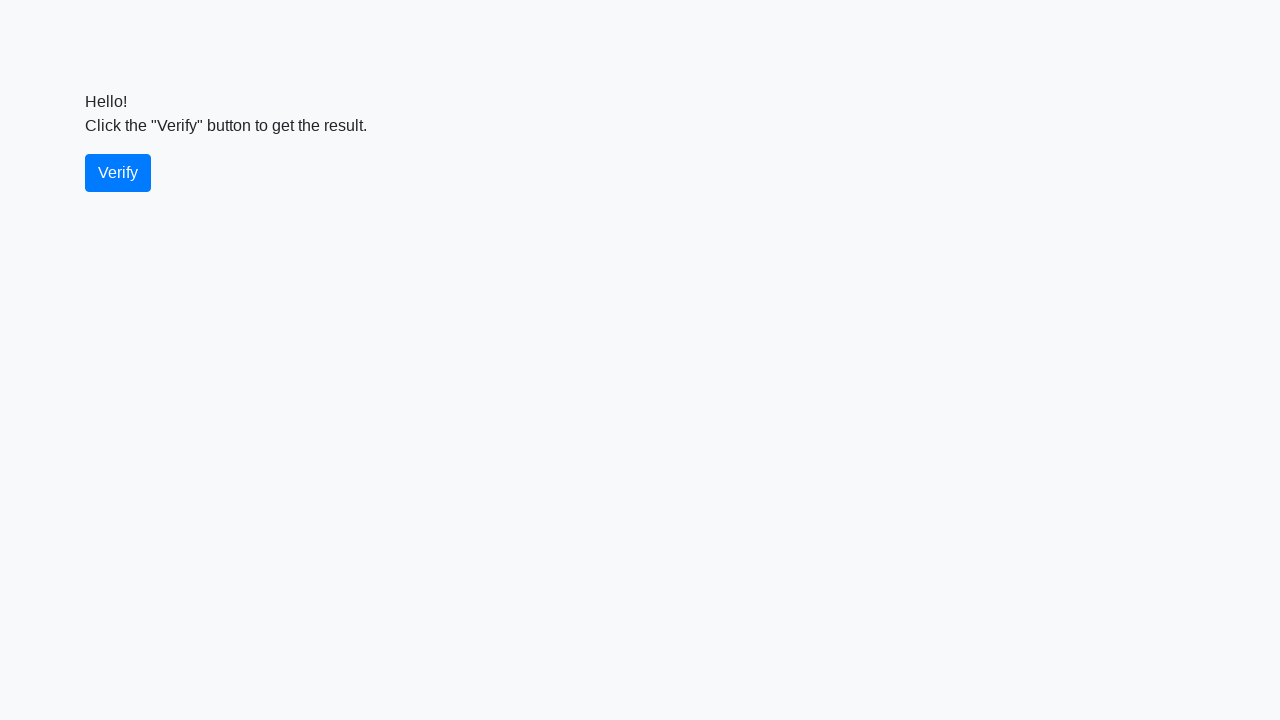

Clicked verify button at (118, 173) on #verify
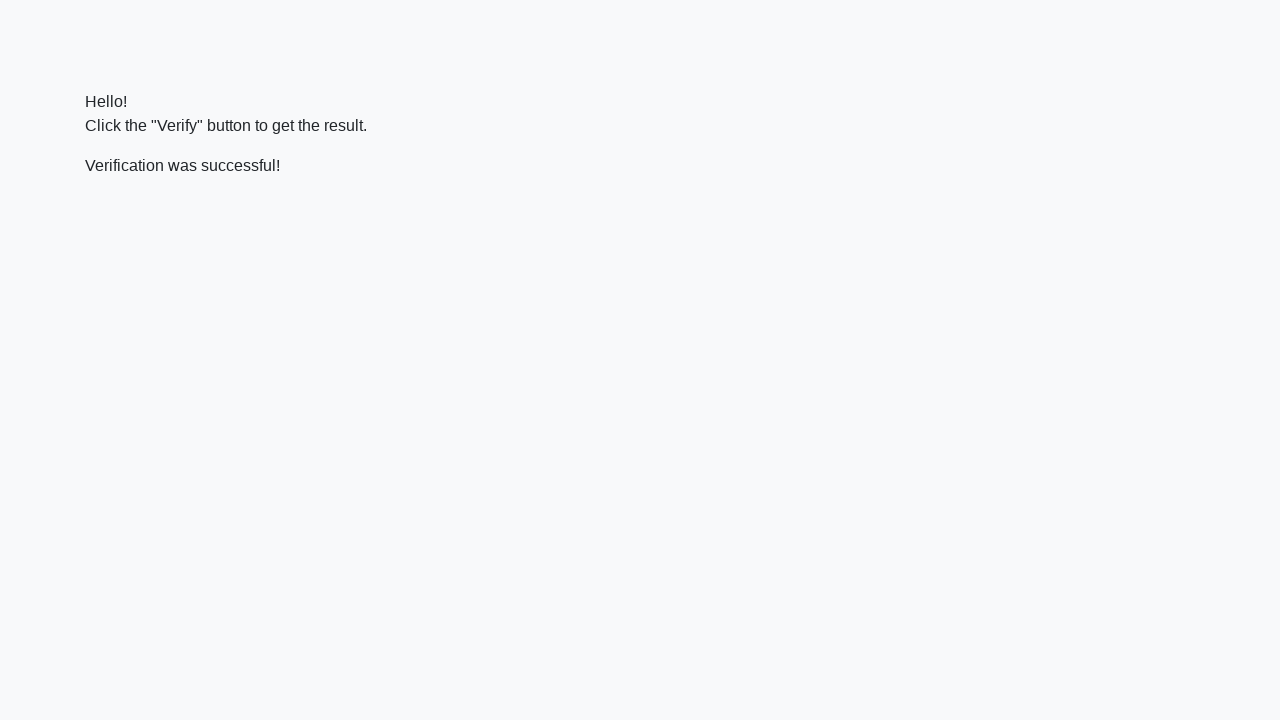

Located verify message element
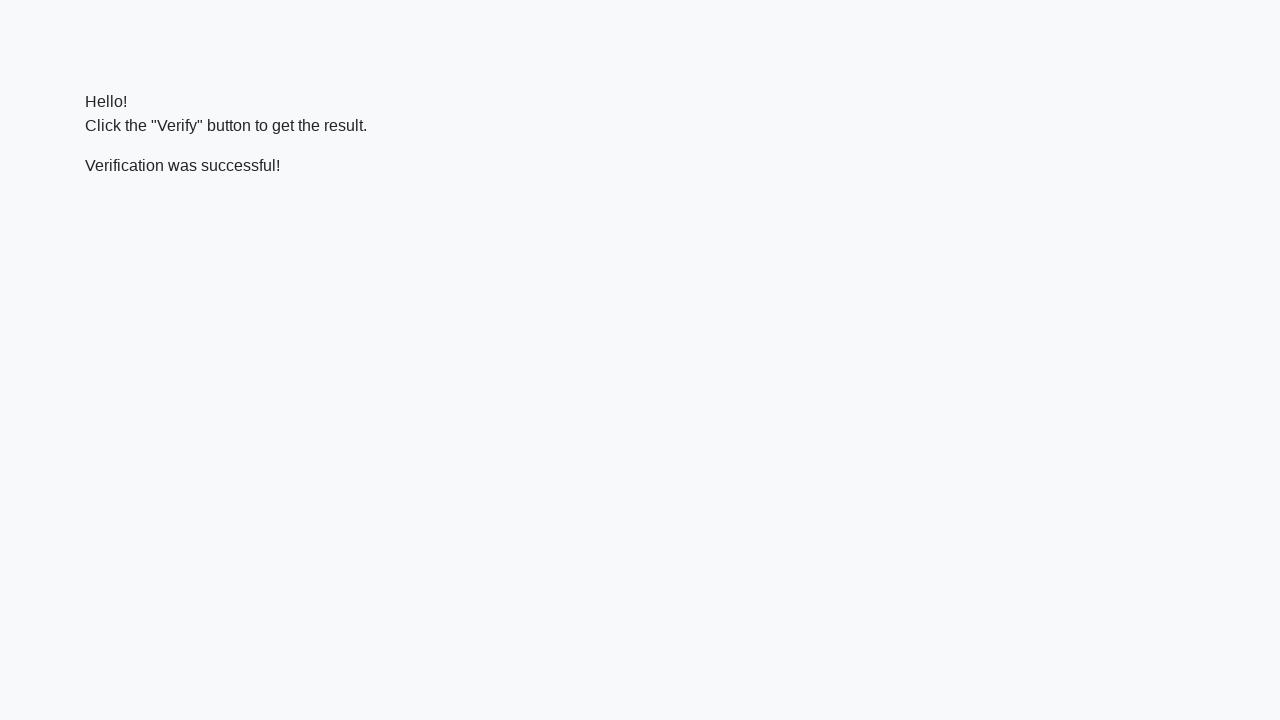

Verified that success message contains 'successful'
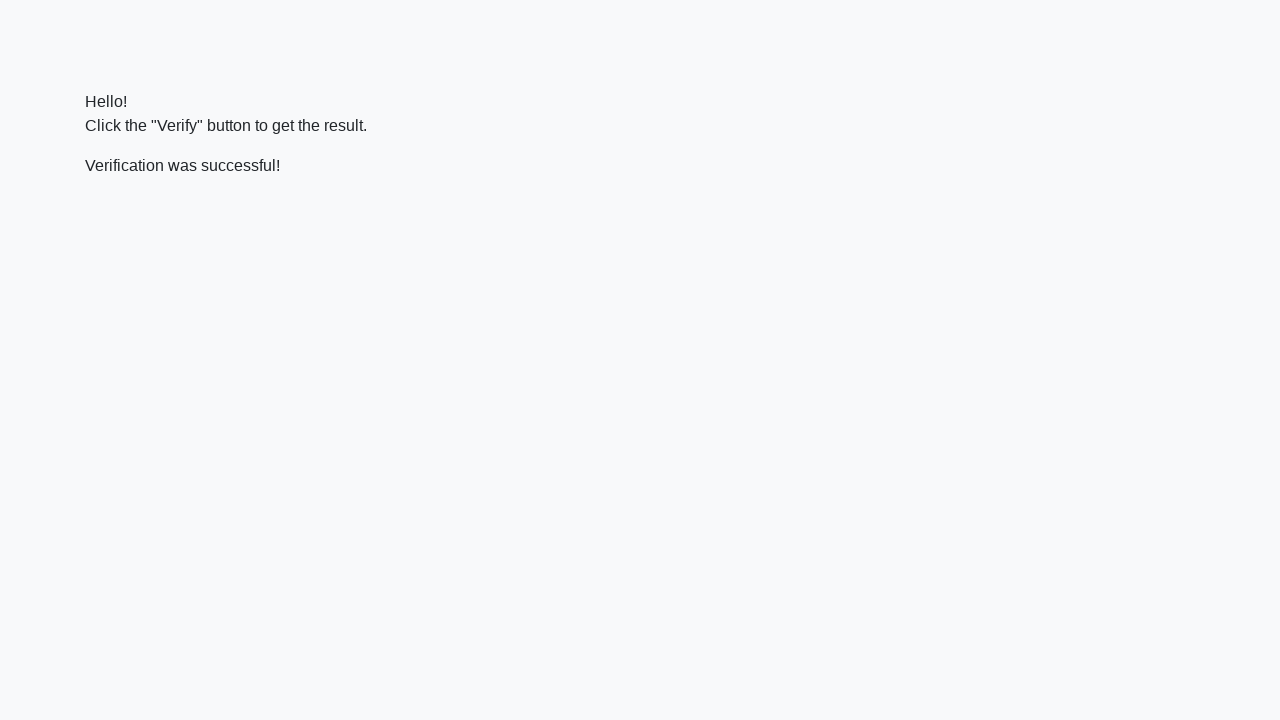

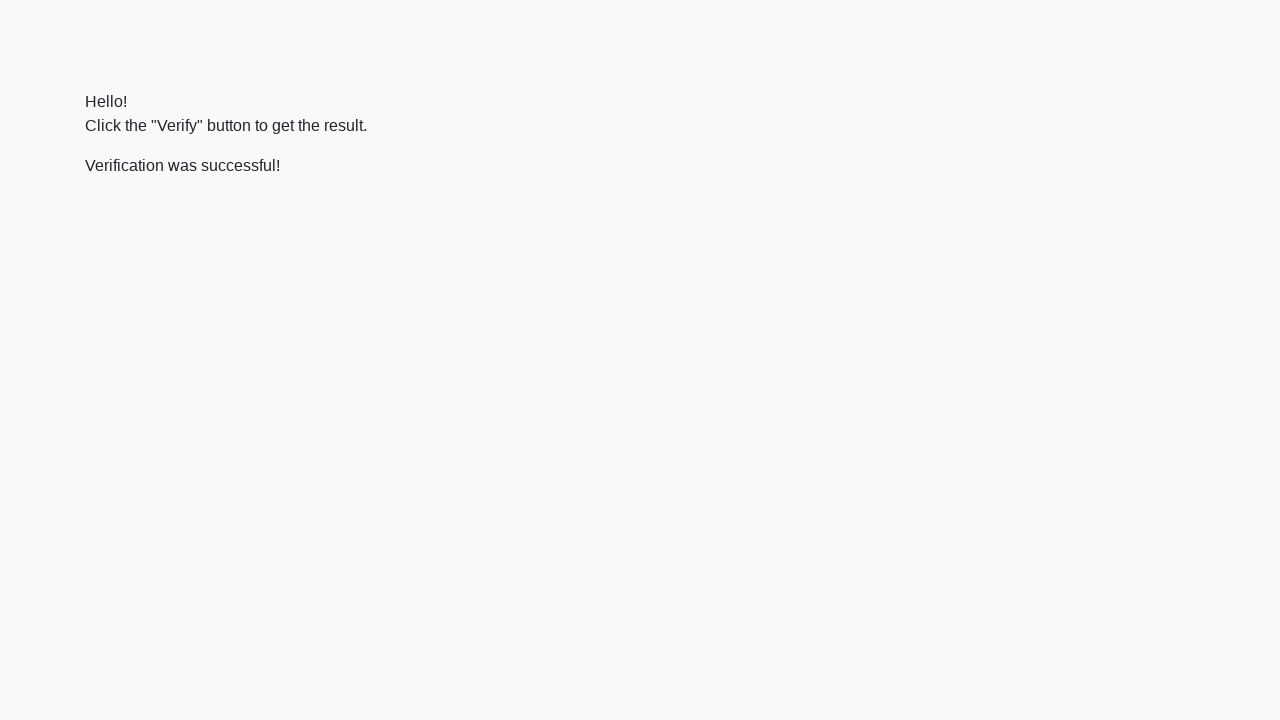